Tests simple JavaScript alert by clicking the Simple Alert button, switching to the alert, and accepting it

Starting URL: https://v1.training-support.net/selenium/javascript-alerts

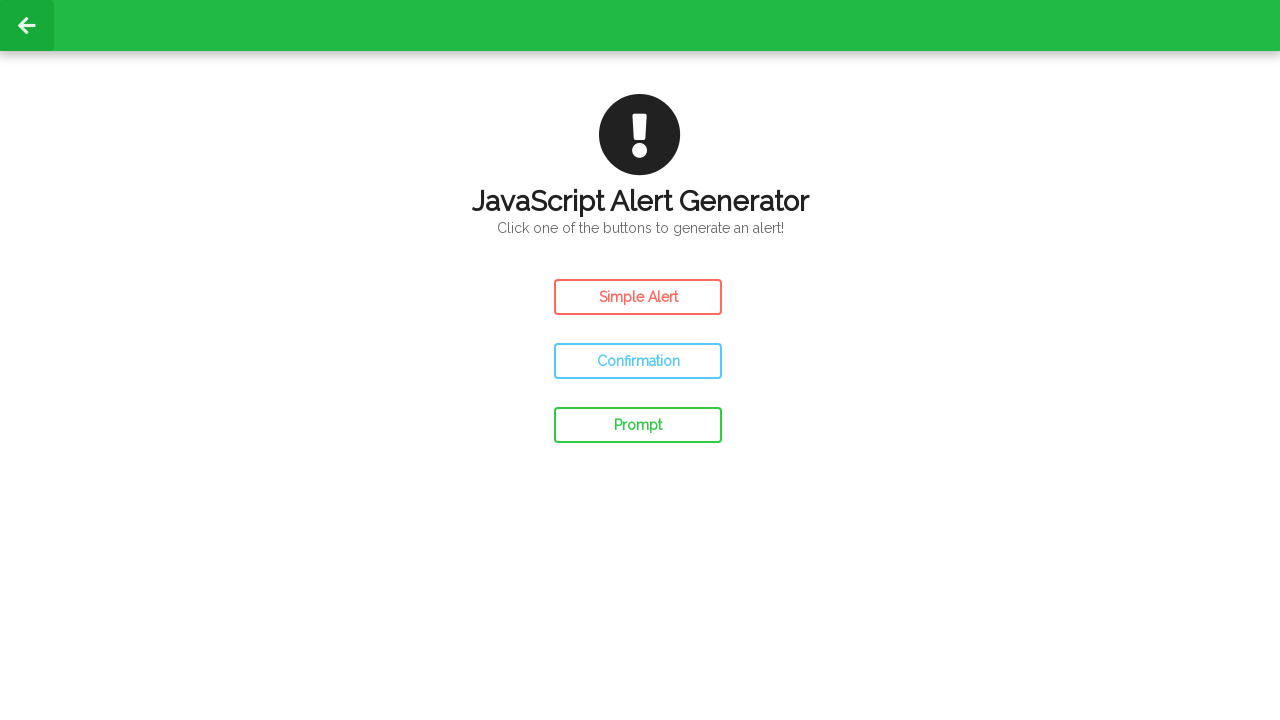

Clicked the Simple Alert button at (638, 297) on #simple
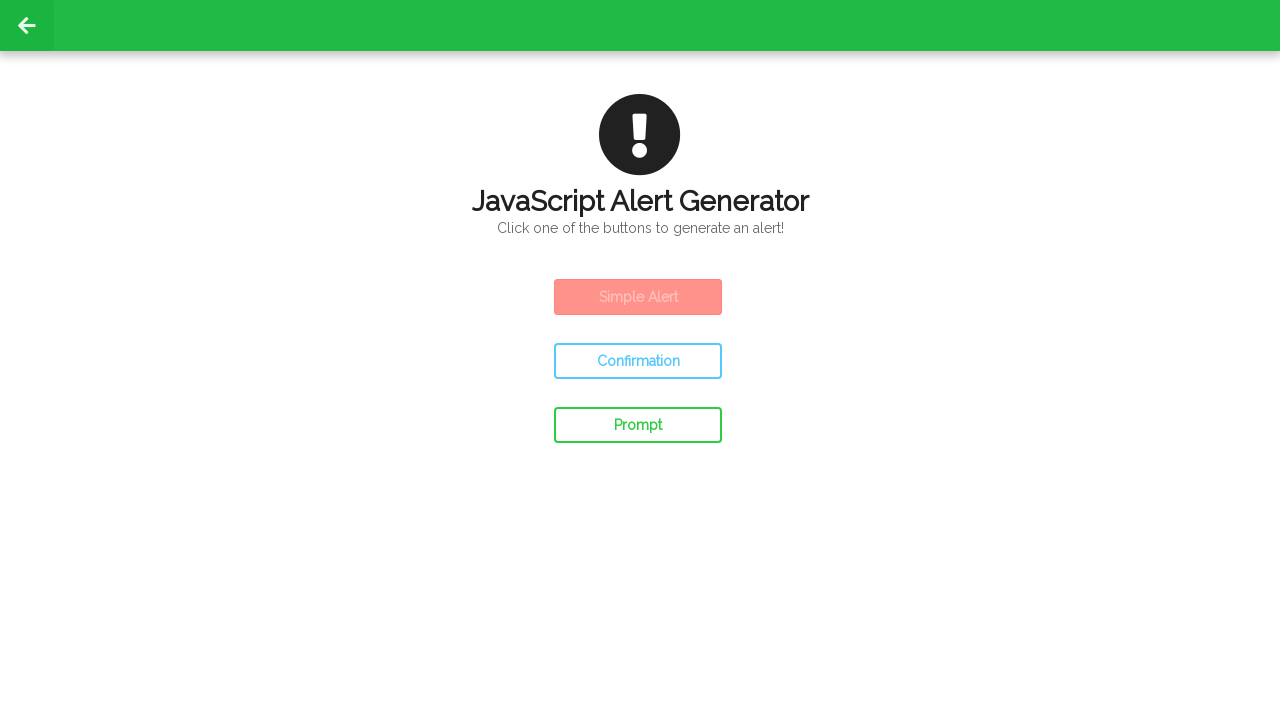

Set up dialog handler to accept alerts
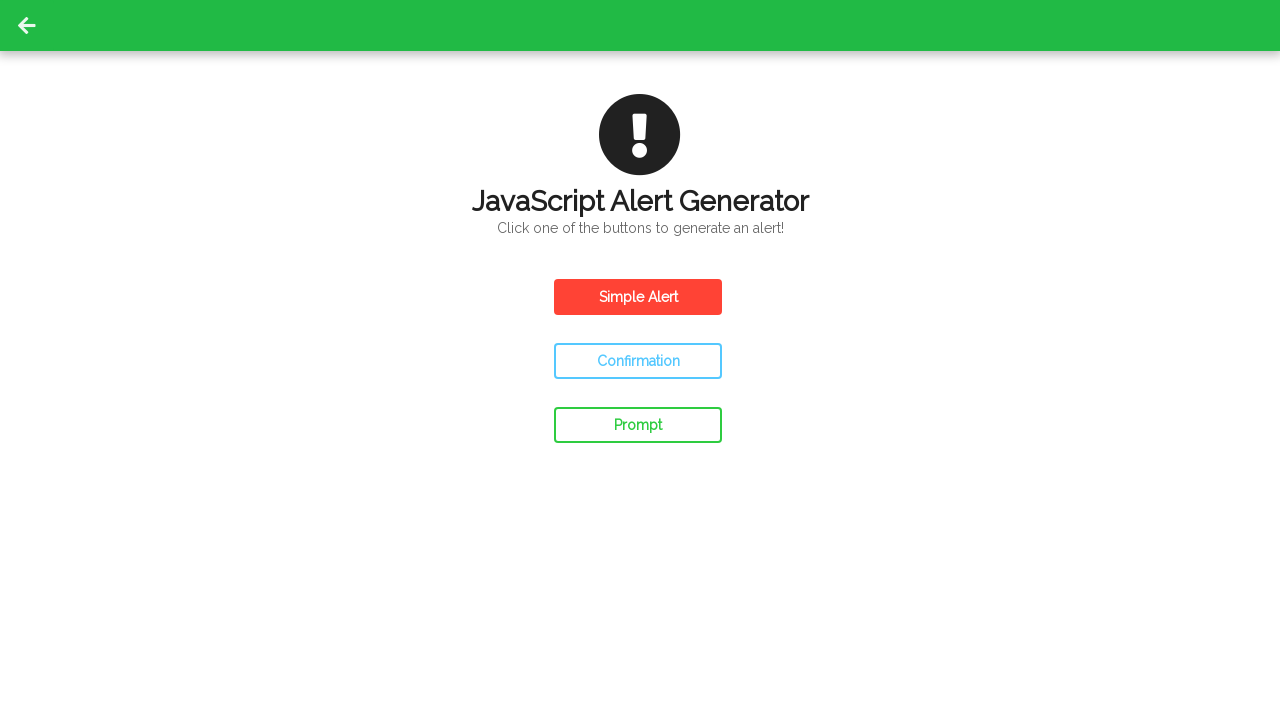

Waited for alert to be processed
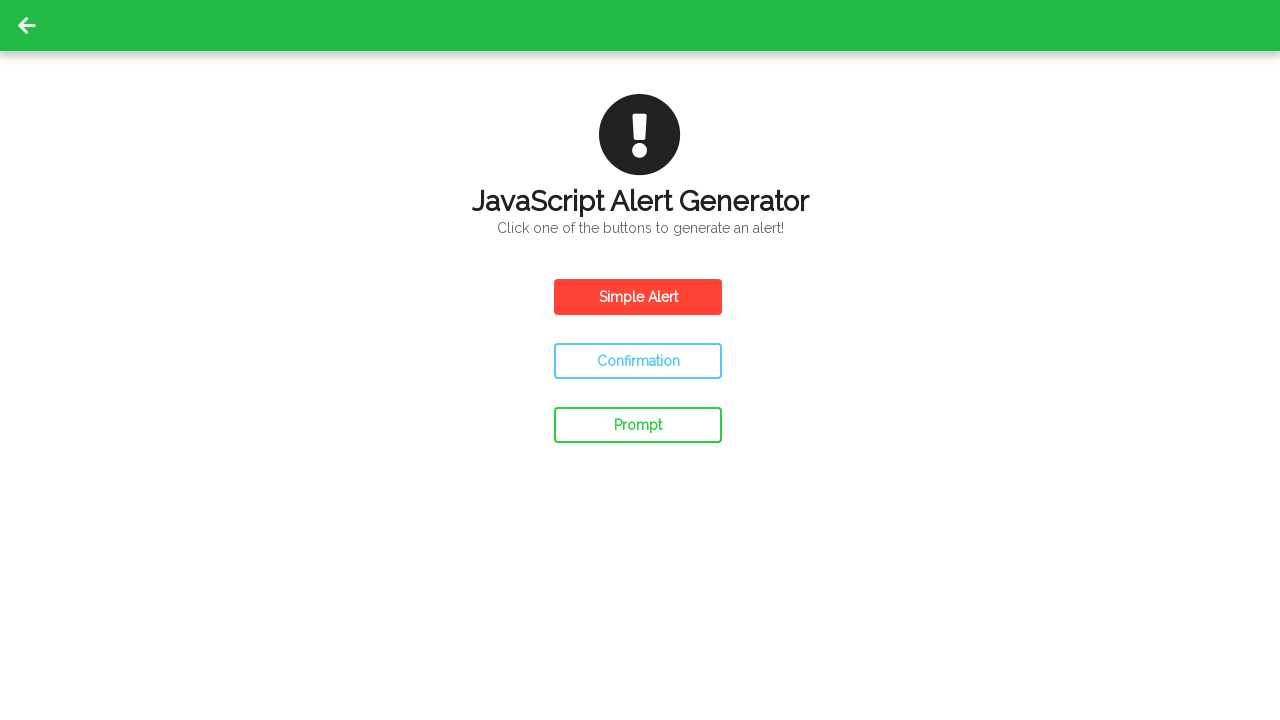

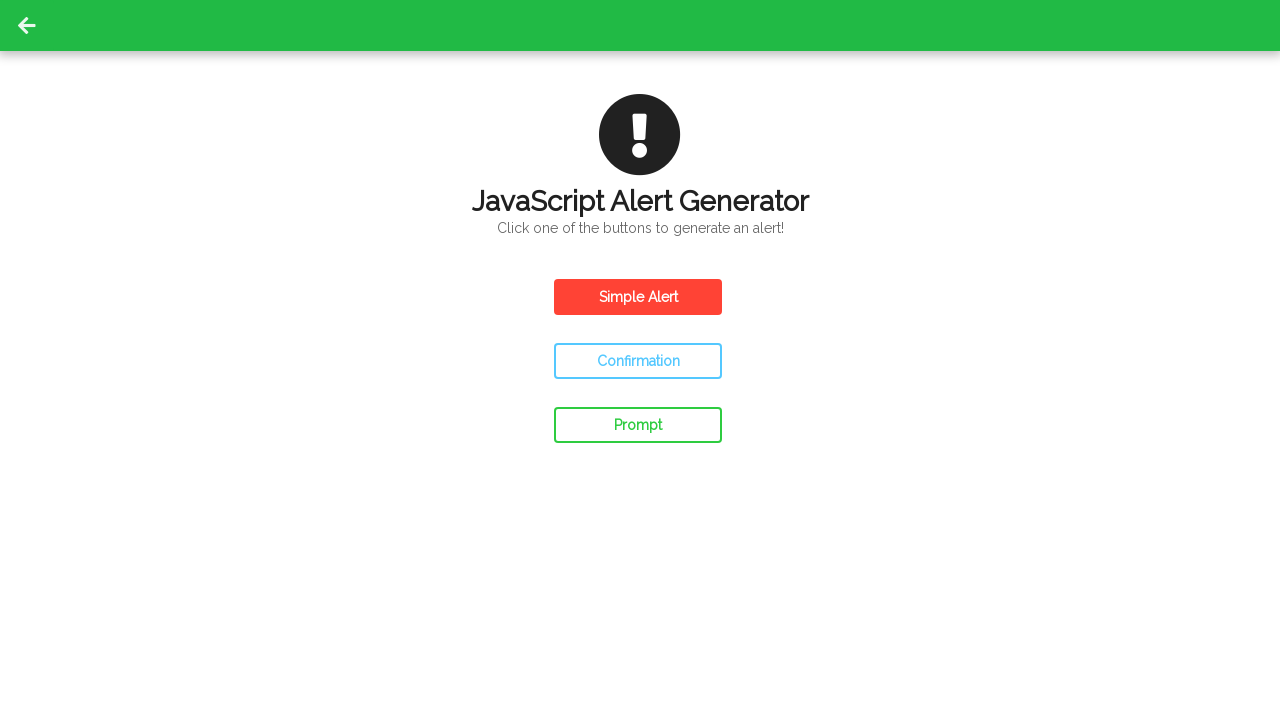